Tests user registration by filling email and password fields and clicking the registration button

Starting URL: https://qa-mesto.praktikum-services.ru/signup

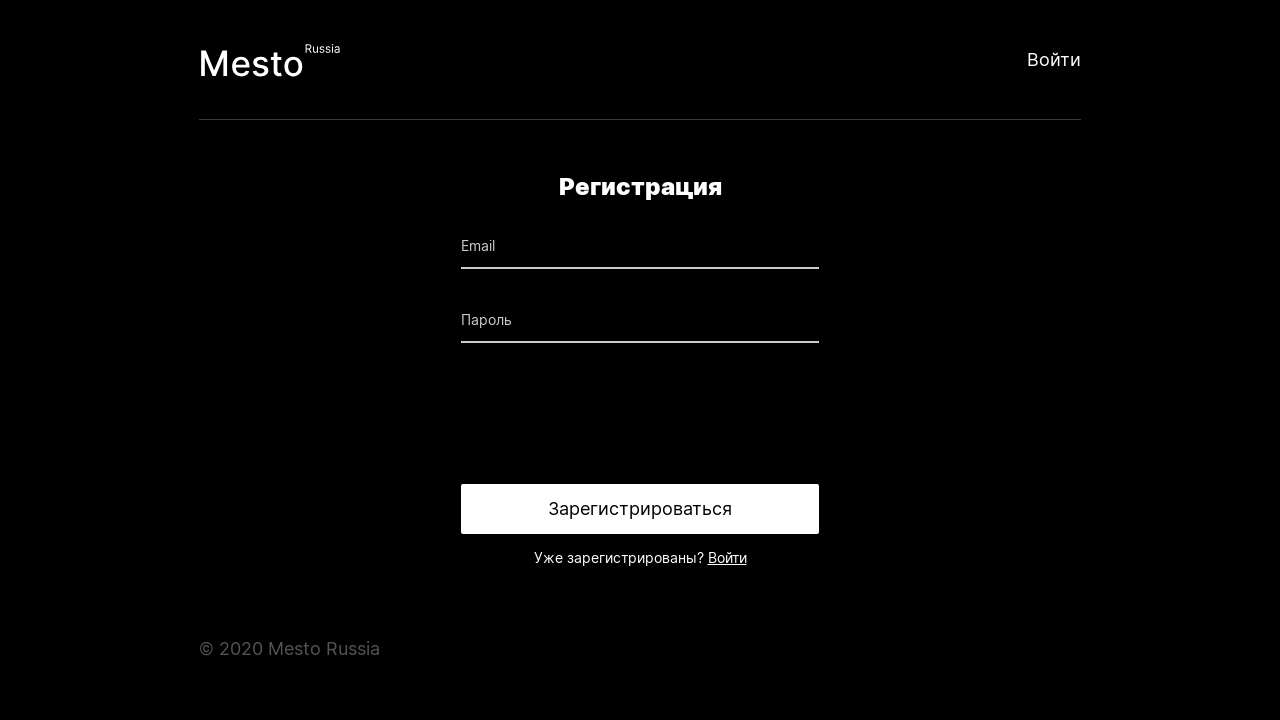

Filled email field with 'testuser457@example.com' on #email
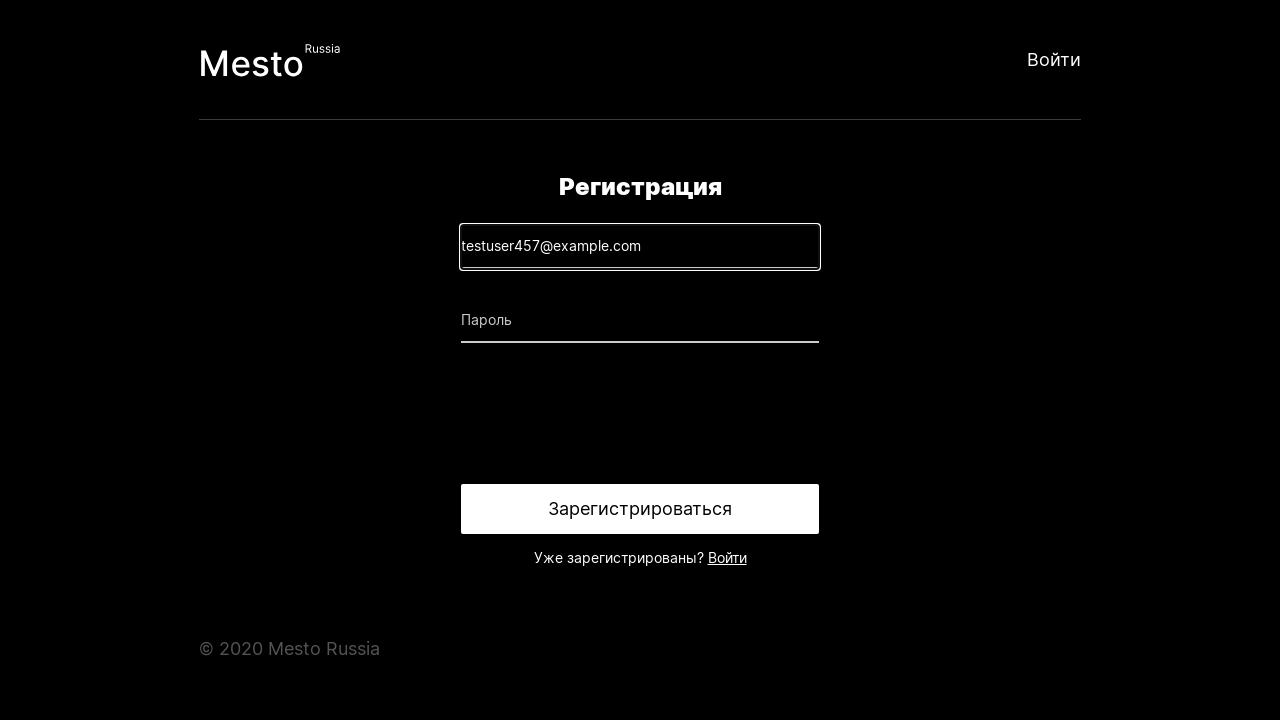

Filled password field with 'TestPass123!' on #password
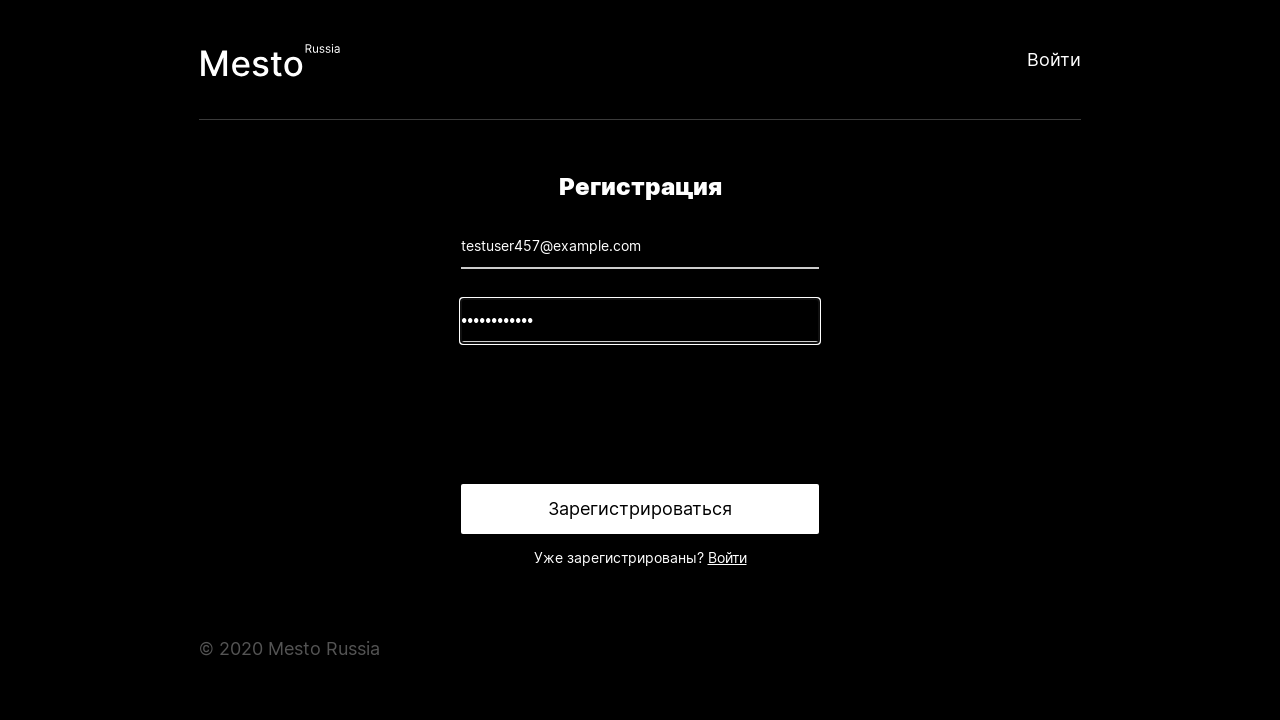

Clicked registration button to submit the form at (640, 509) on .auth-form__button
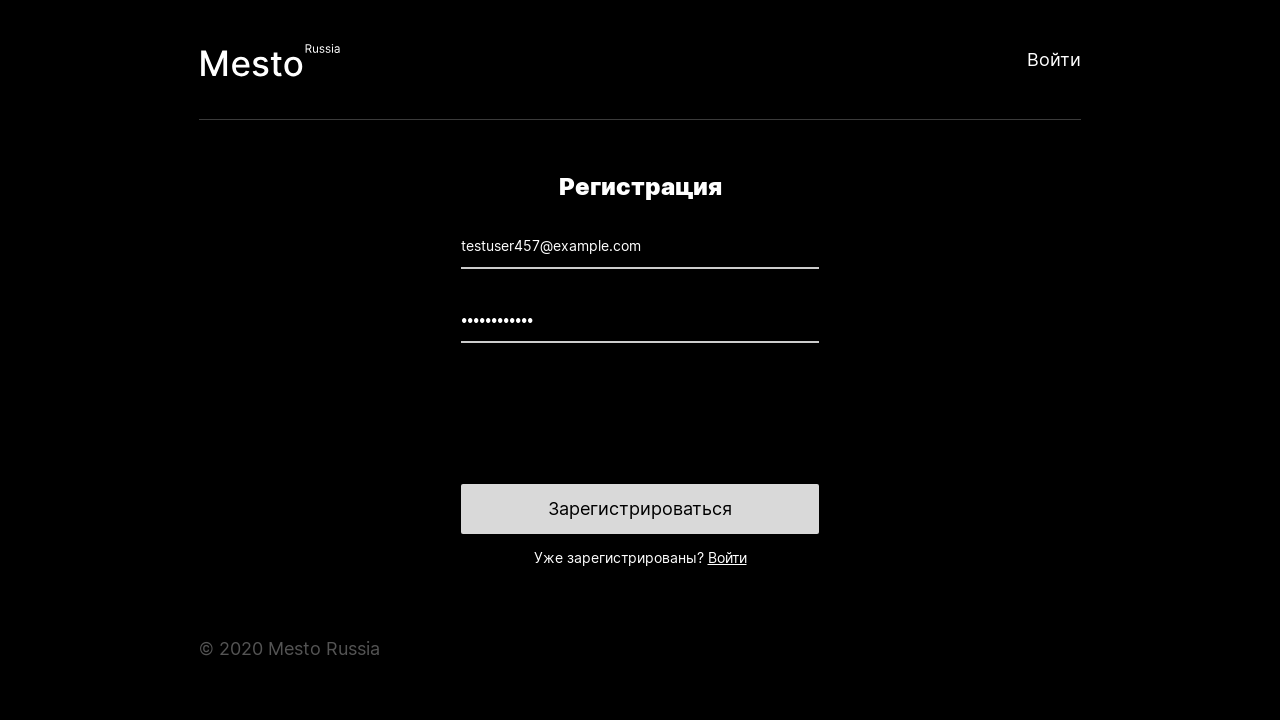

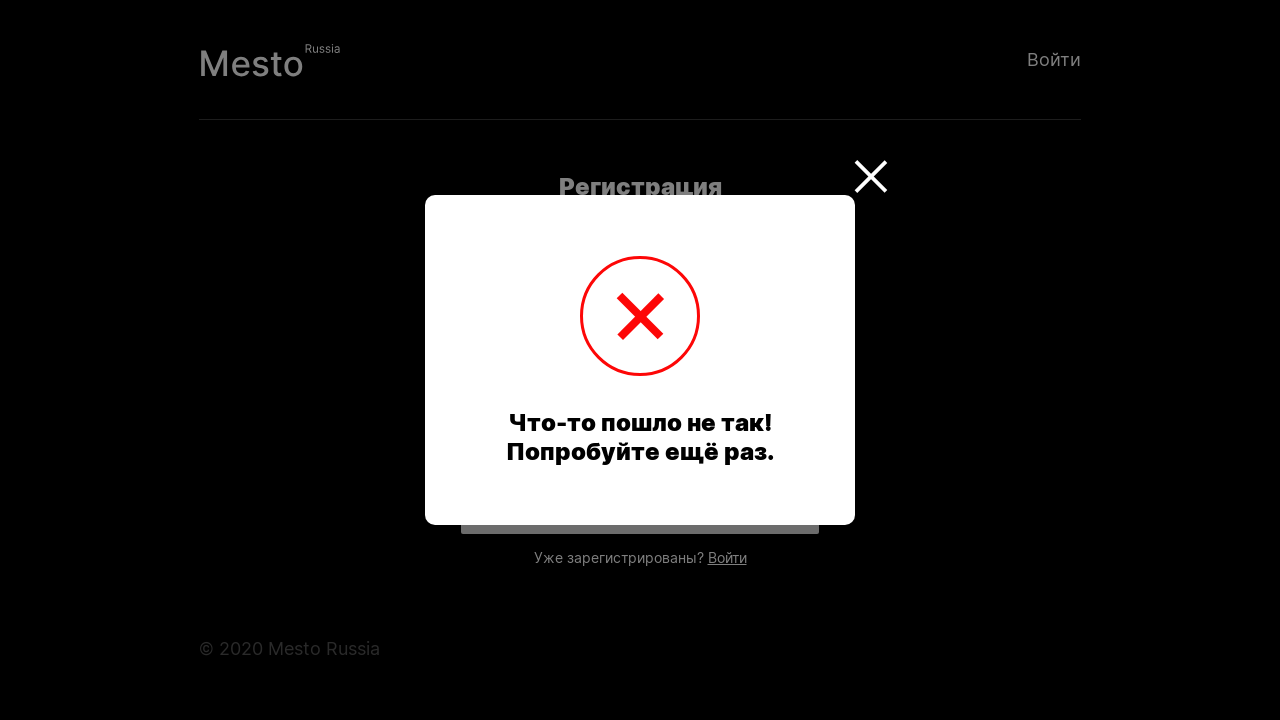